Tests handling of frames/iframes by navigating to a frames demo page and filling a text input field within an iframe

Starting URL: https://ui.vision/demo/webtest/frames/

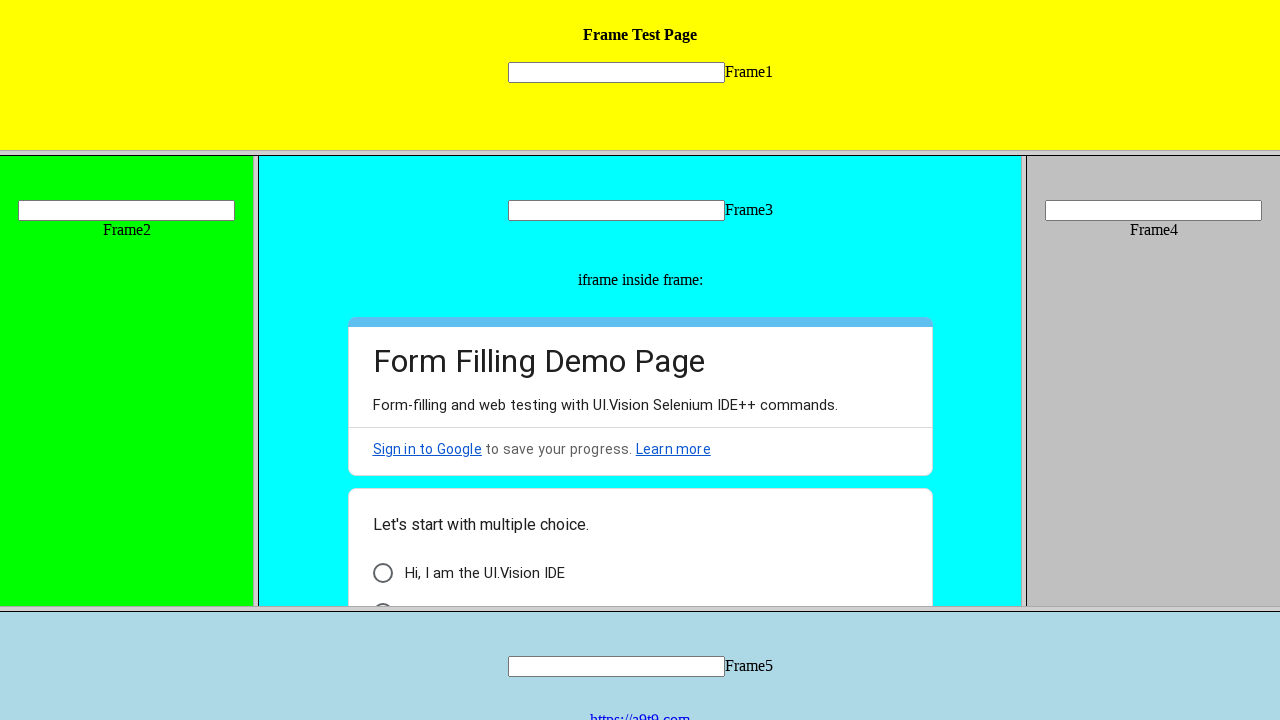

Navigated to frames demo page
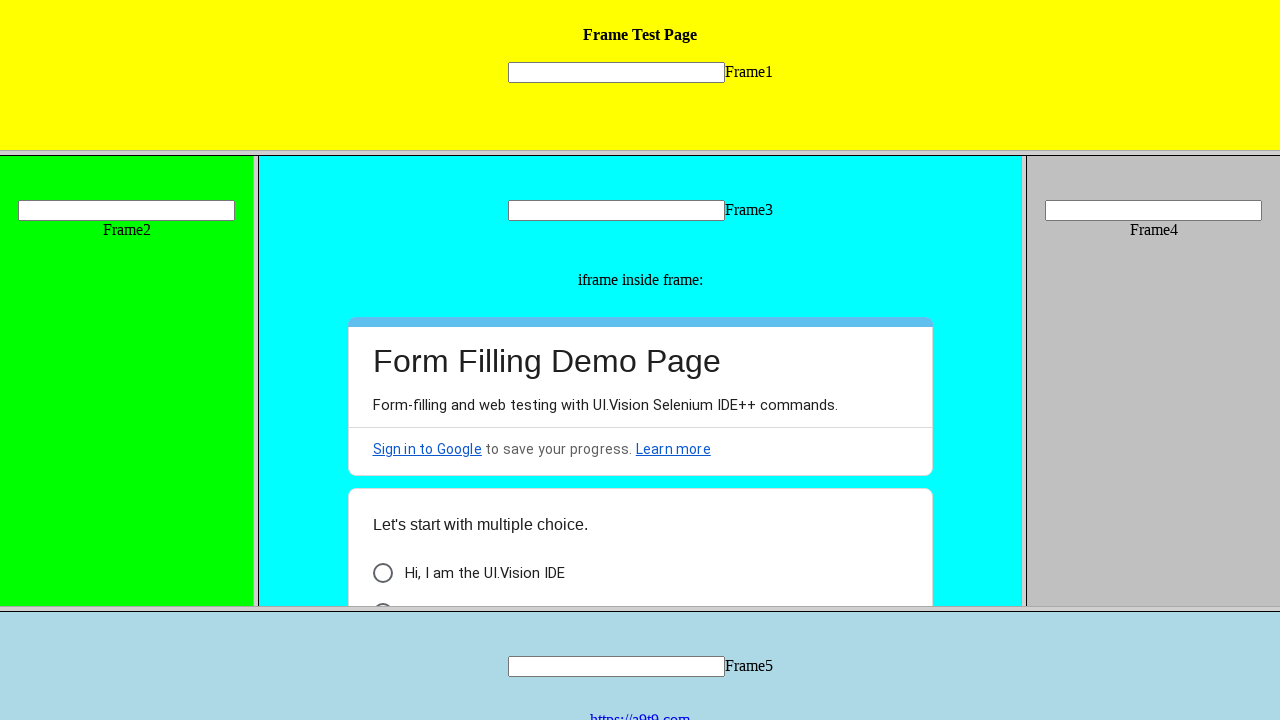

Located input field within iframe (frame_1.html)
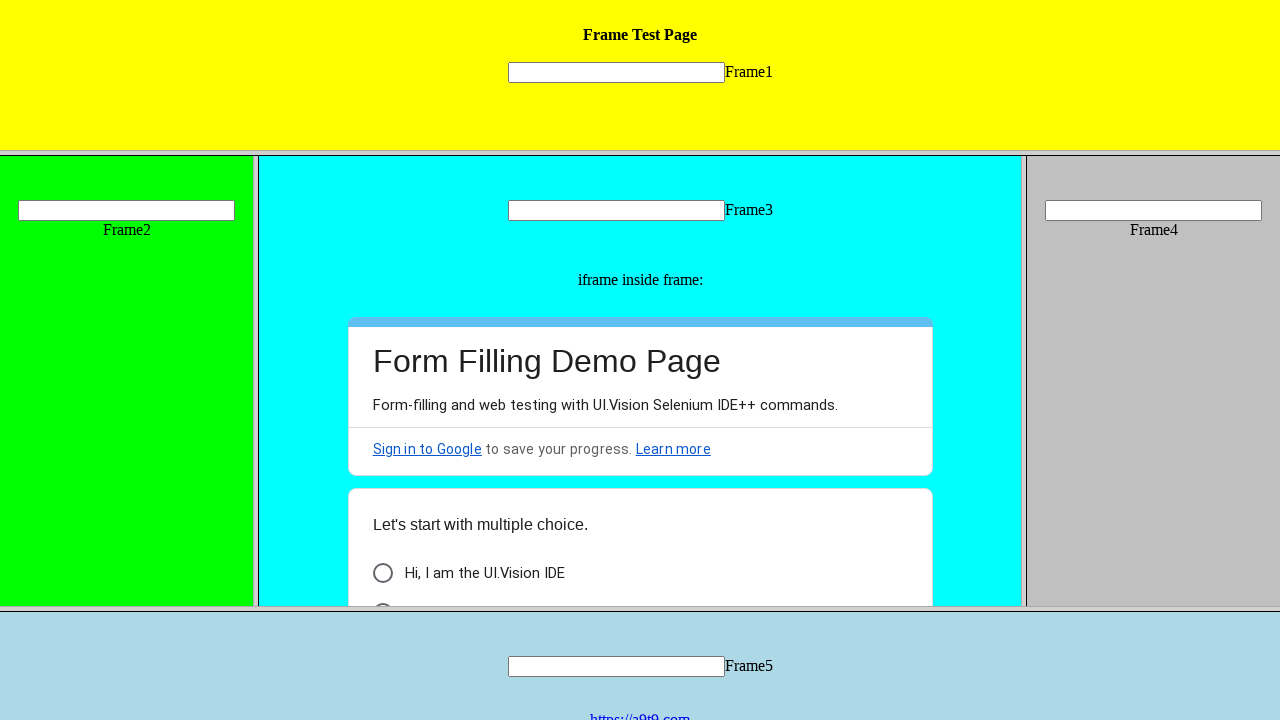

Filled text input field in iframe with 'testuser_frames' on frame[src="frame_1.html"] >> internal:control=enter-frame >> [name="mytext1"]
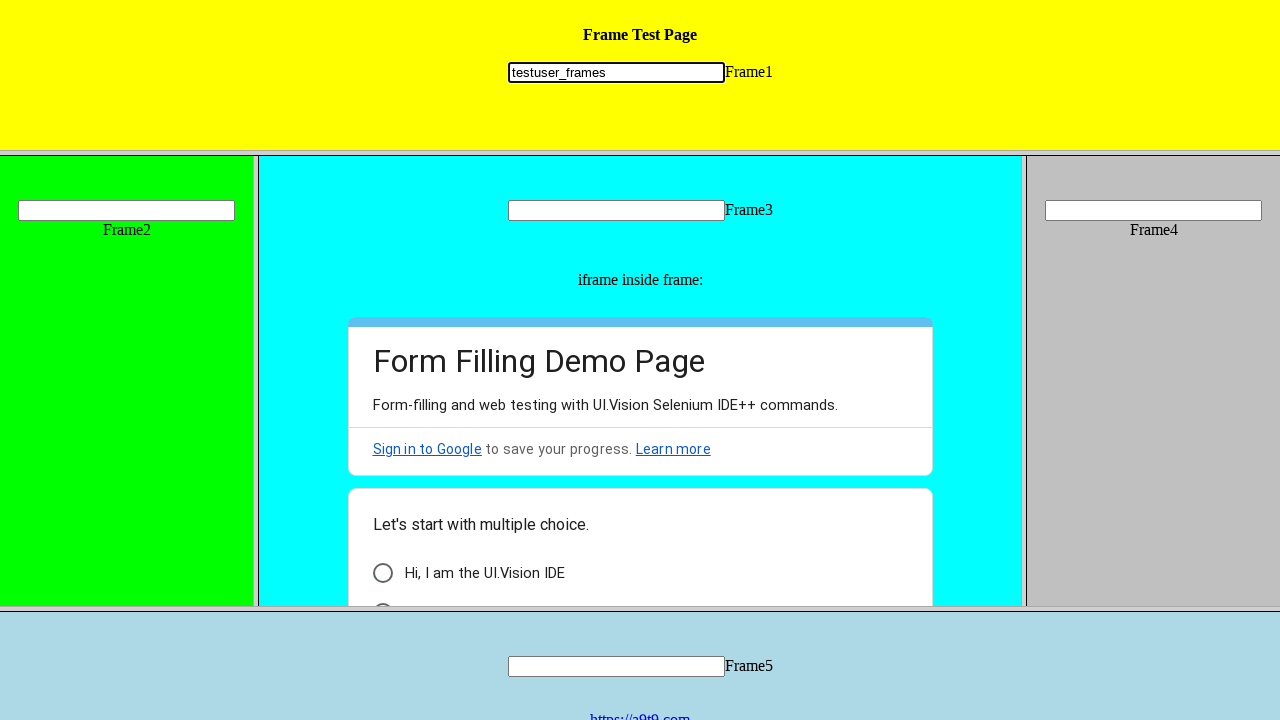

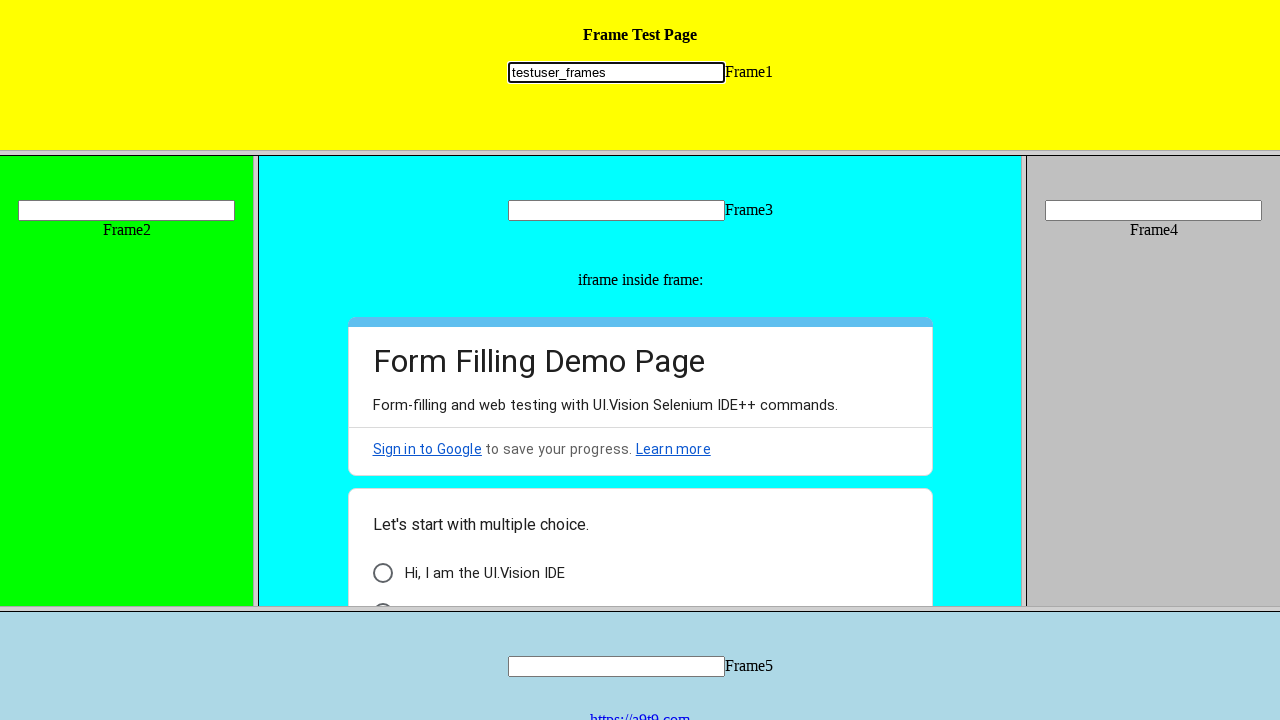